Creates a new paste on Pastebin by entering text content, selecting paste expiration, adding a title, and submitting the form.

Starting URL: https://pastebin.com/

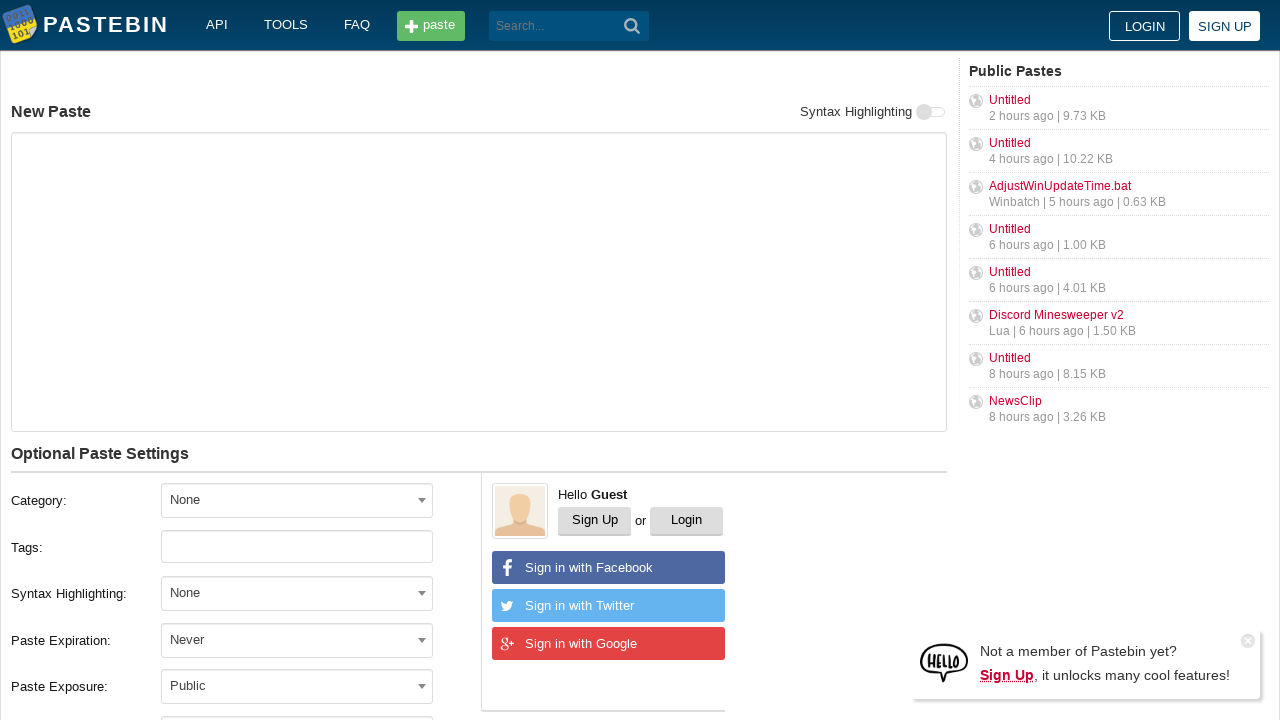

Filled paste text area with 'Hello from WebDriver' on #postform-text
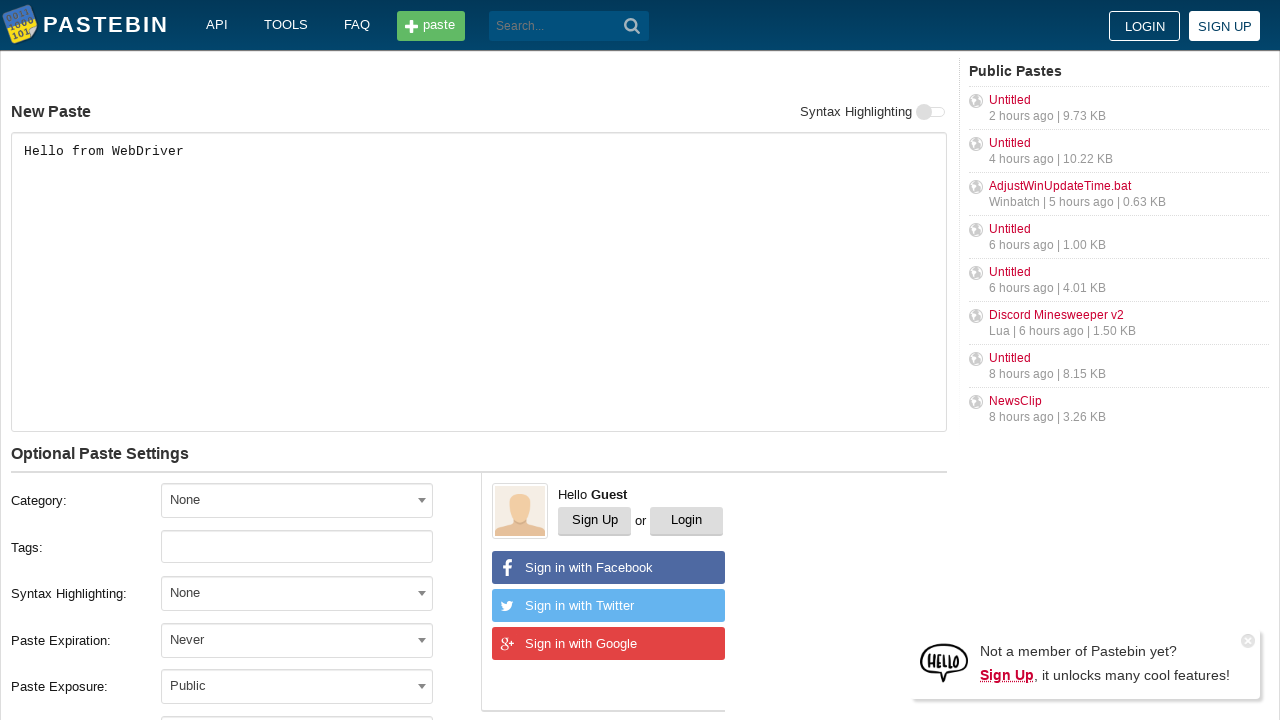

Scrolled down 300 pixels to reveal more form options
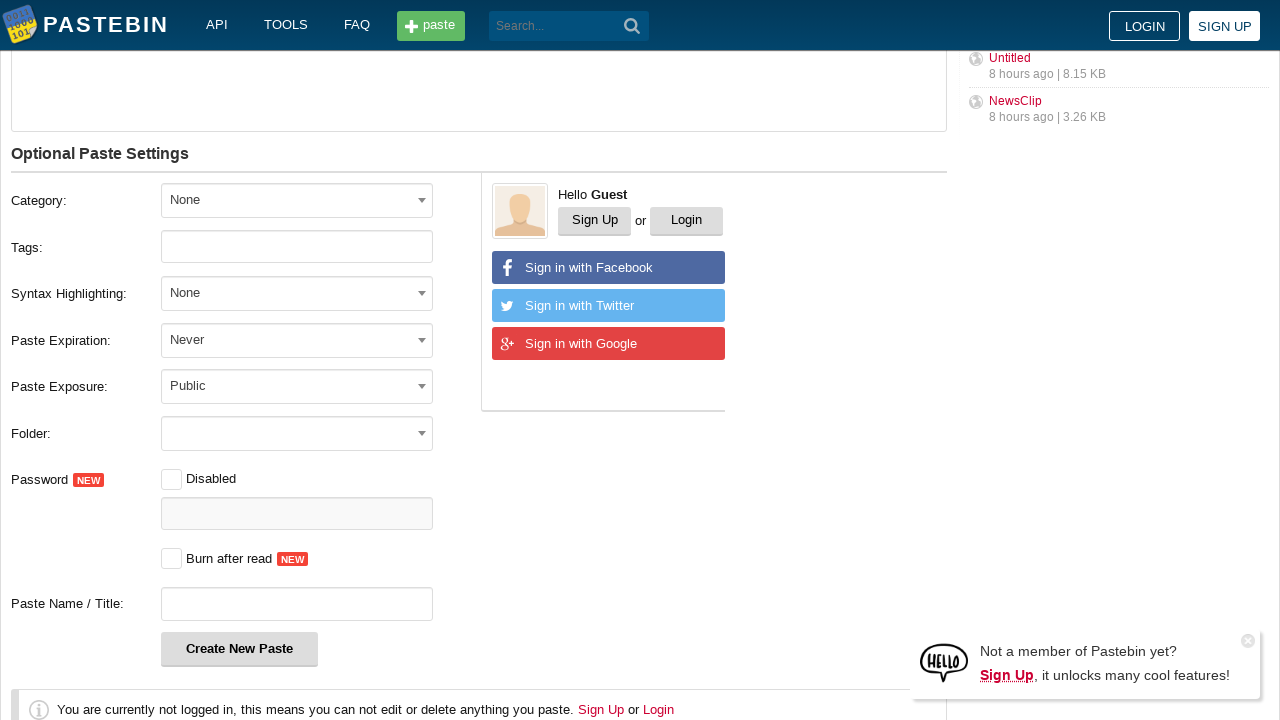

Clicked on paste expiration dropdown at (297, 340) on span.select2-selection--single[aria-labelledby='select2-postform-expiration-cont
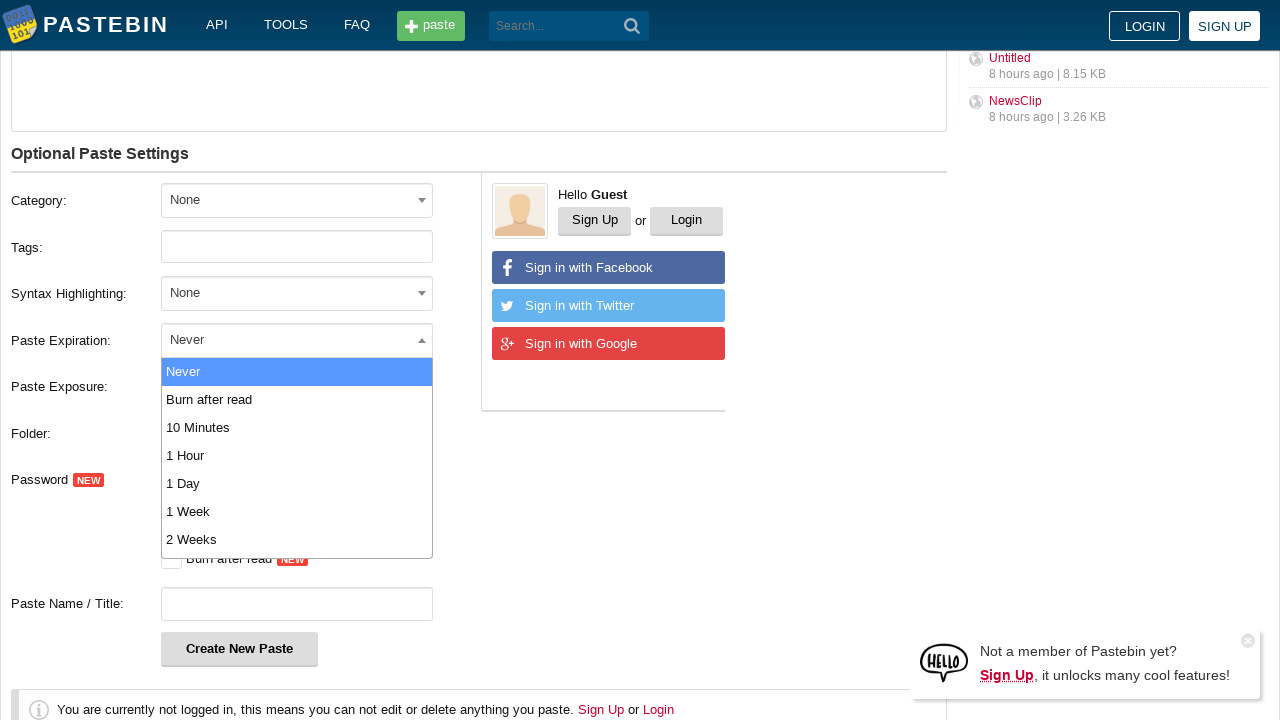

Expiration dropdown options loaded
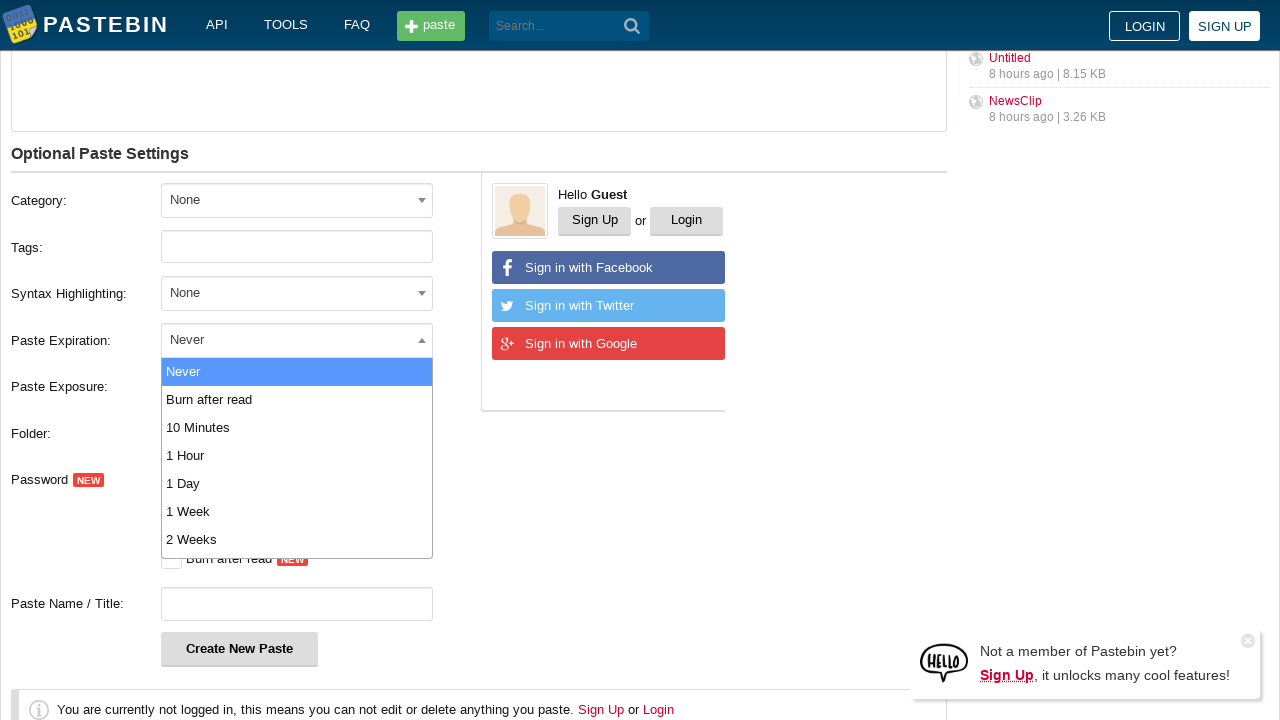

Selected '10 Minutes' as paste expiration time at (297, 428) on li.select2-results__option:has-text('10 Minutes')
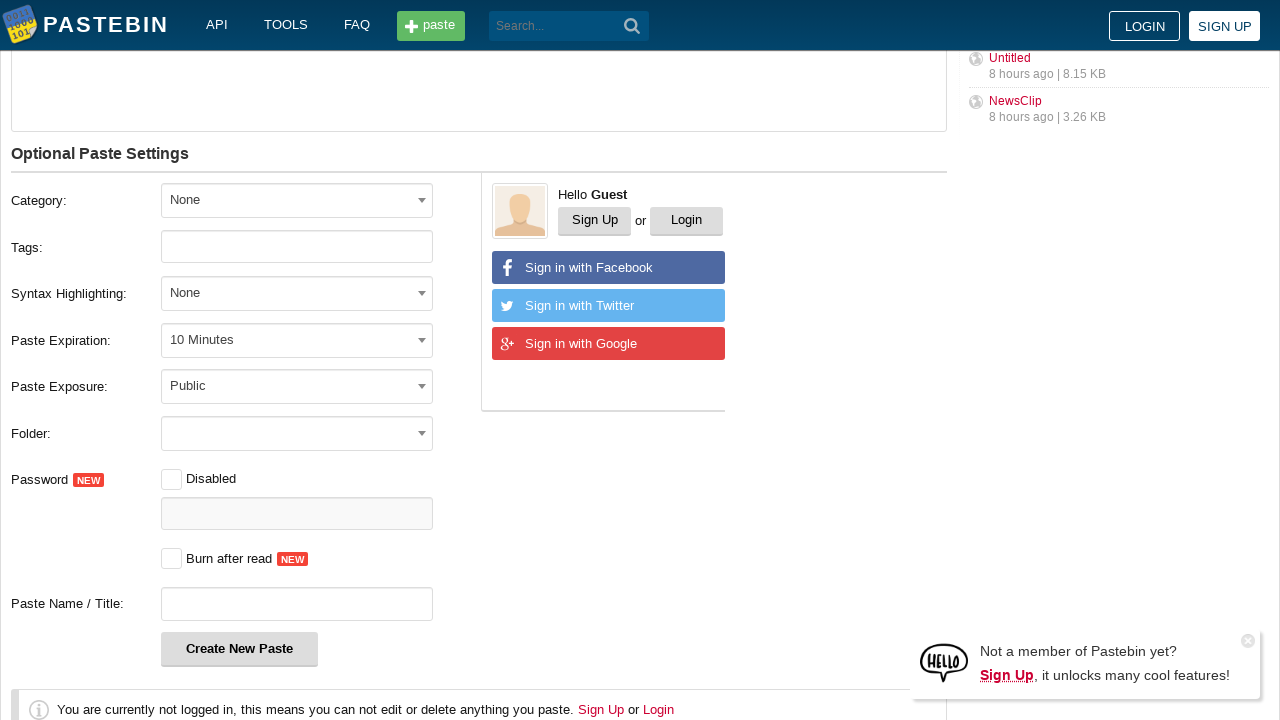

Filled paste title field with 'helloWeb' on #postform-name
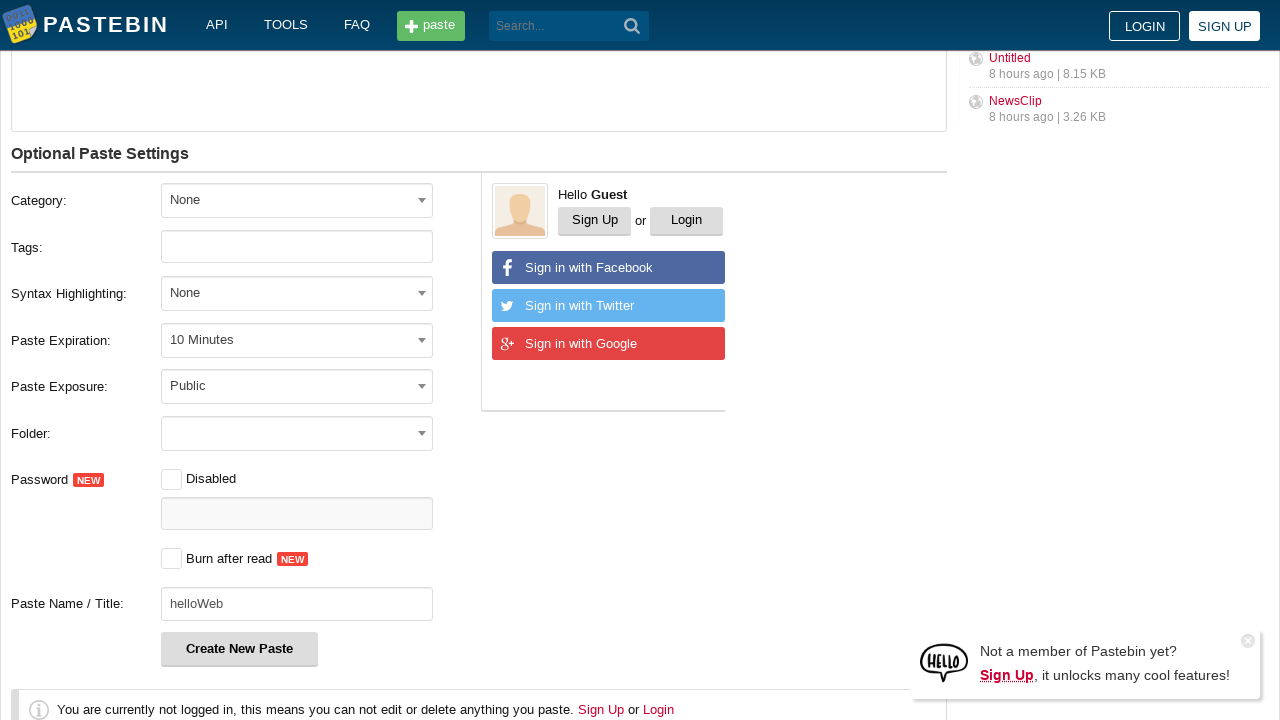

Clicked the 'Create New Paste' submit button at (632, 26) on button[type='submit']
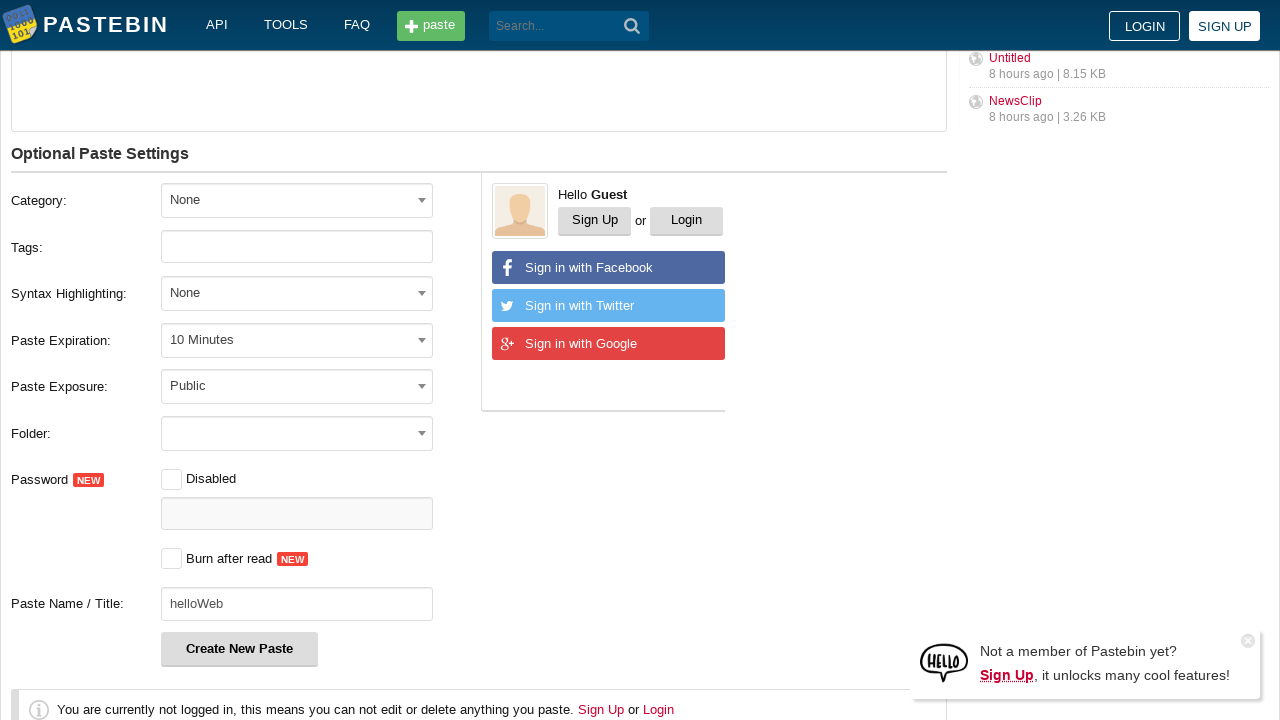

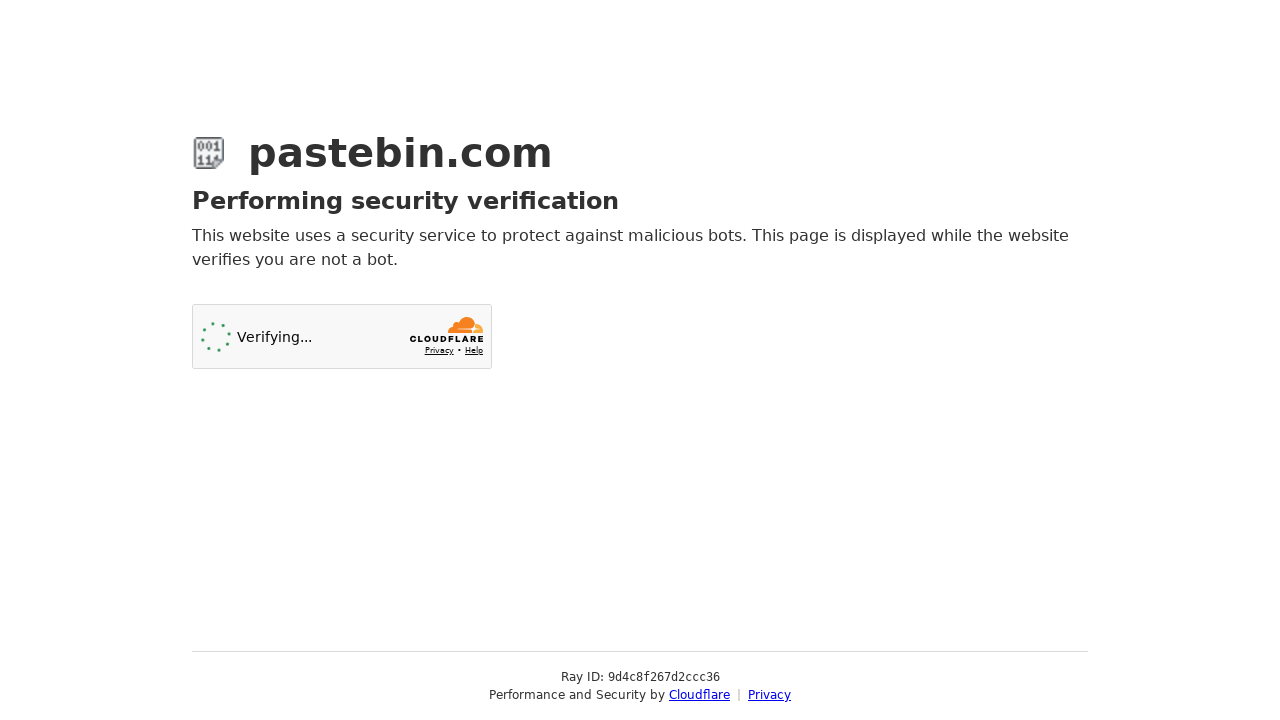